Tests the Clear completed button by creating completed items and verifying they are removed when the button is clicked.

Starting URL: https://demo.playwright.dev/todomvc

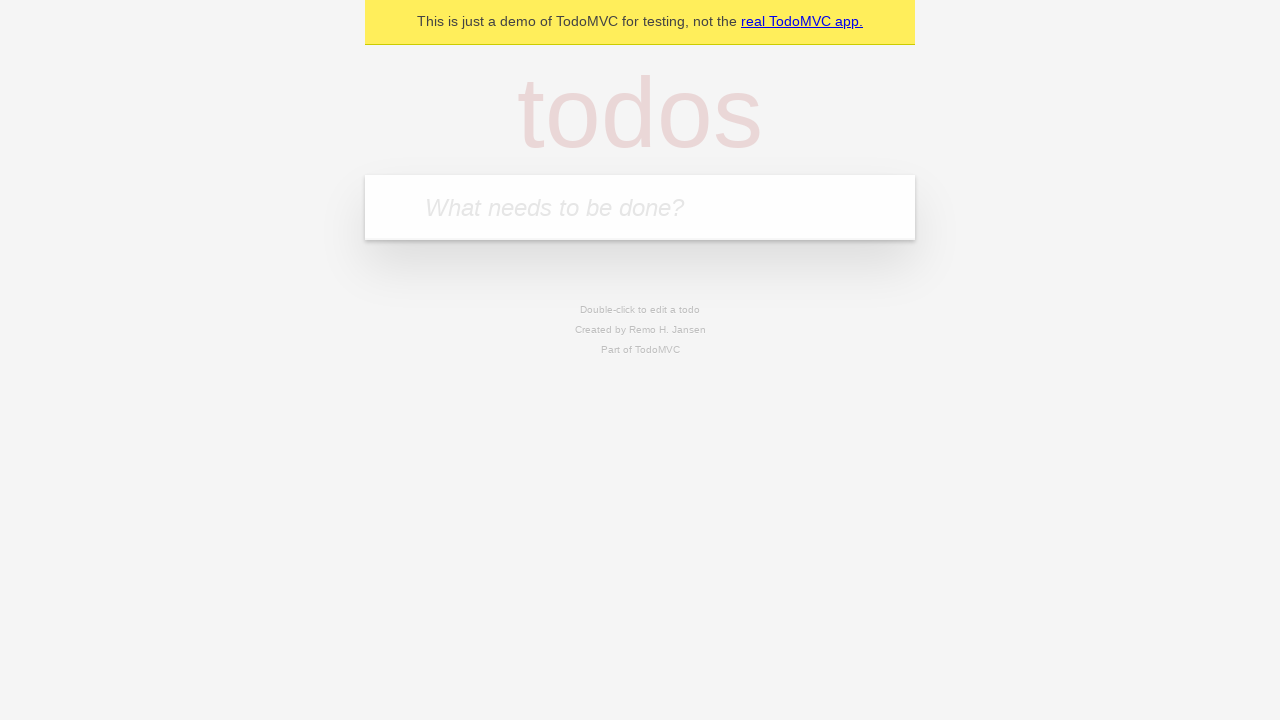

Filled new todo input with 'Completed task 1' on .new-todo
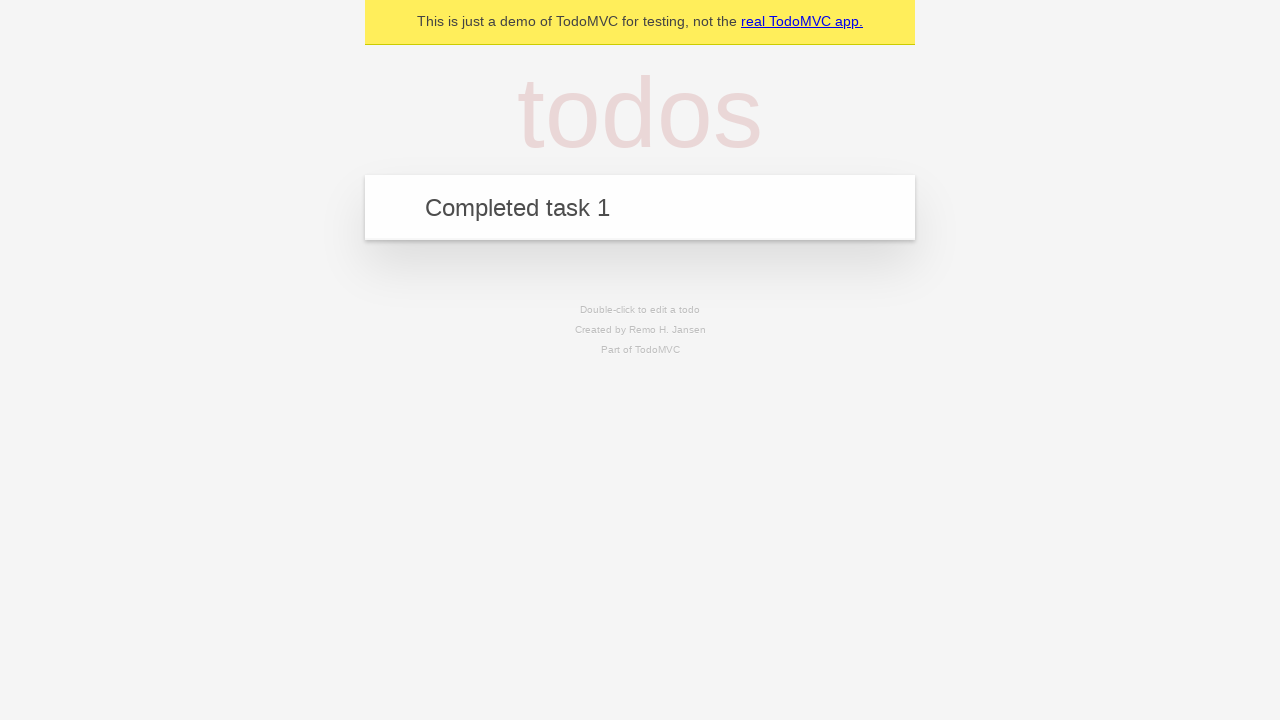

Pressed Enter to add first task
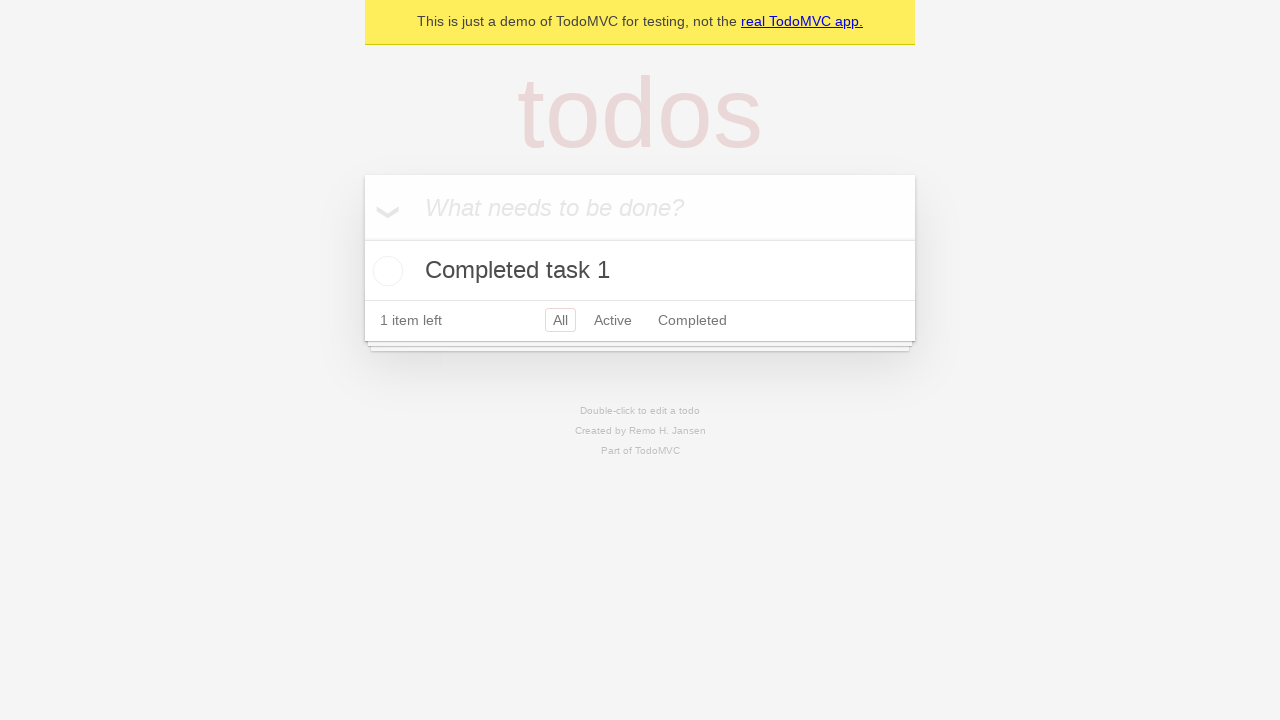

Filled new todo input with 'Completed task 2' on .new-todo
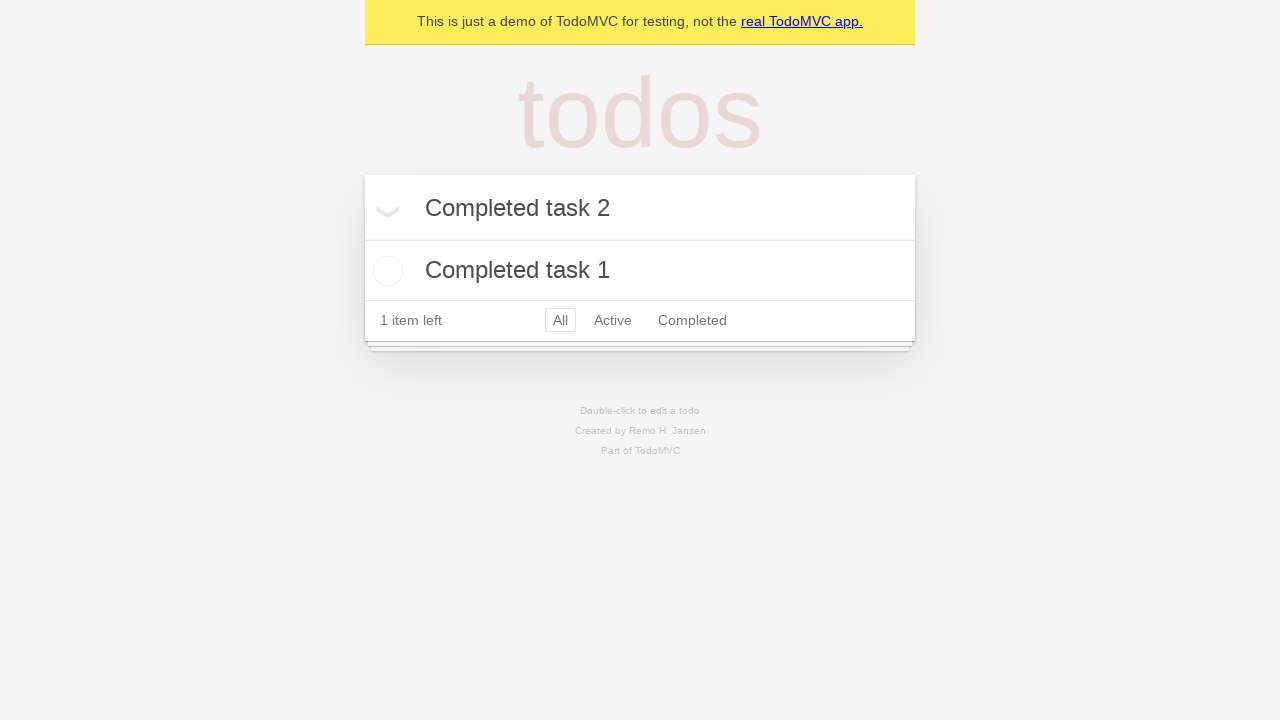

Pressed Enter to add second task
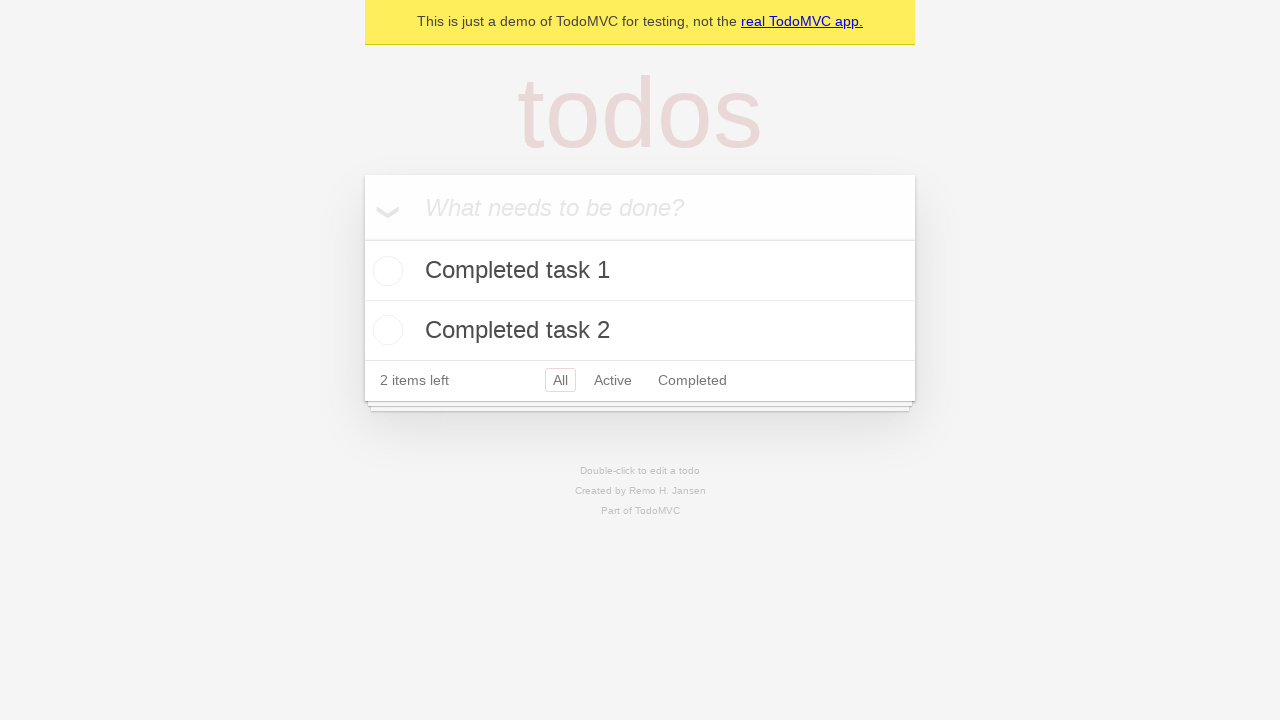

Clicked toggle checkbox on first task to mark as completed at (385, 271) on .todo-list li:nth-child(1) .toggle
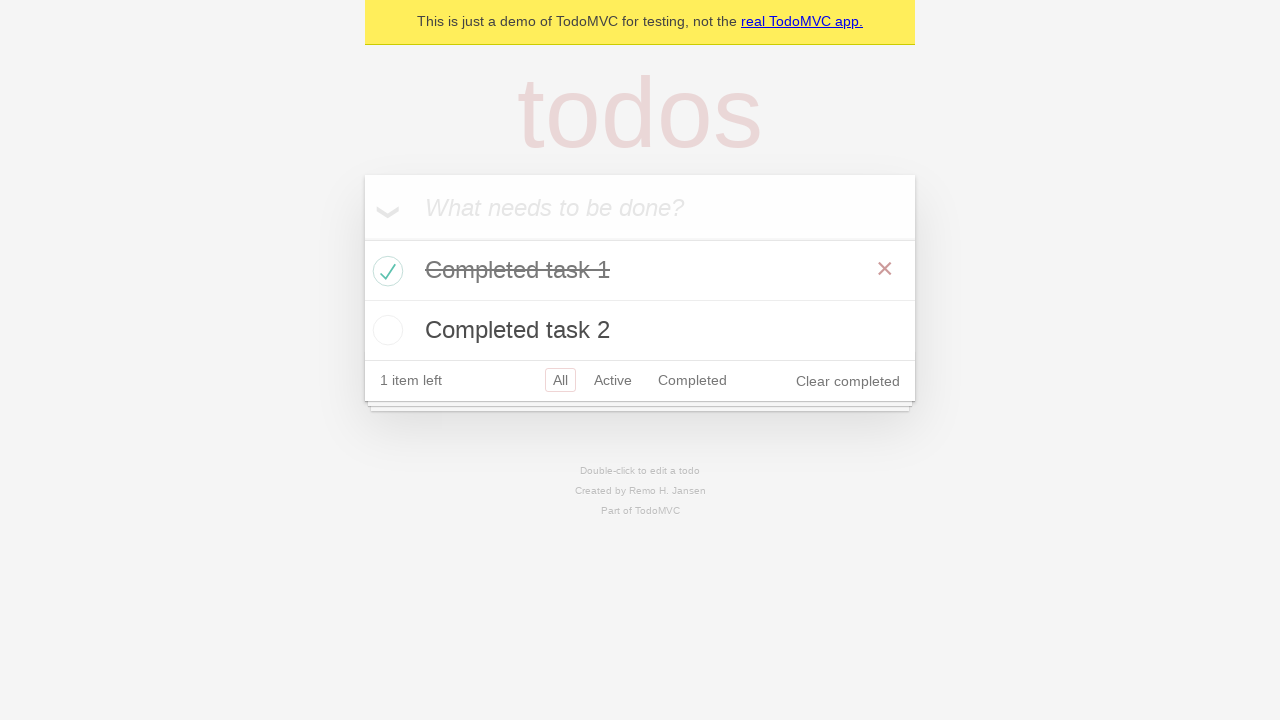

Clicked toggle checkbox on second task to mark as completed at (385, 330) on .todo-list li:nth-child(2) .toggle
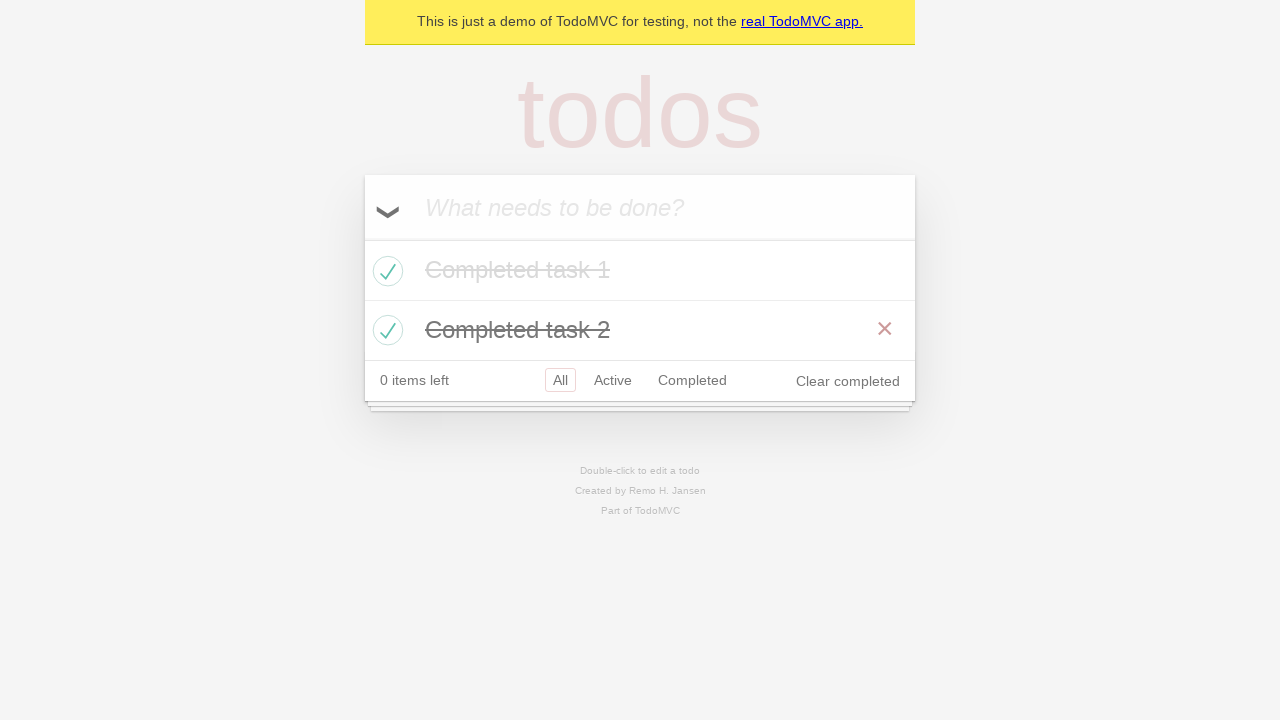

Clicked the Clear completed button at (848, 381) on .clear-completed
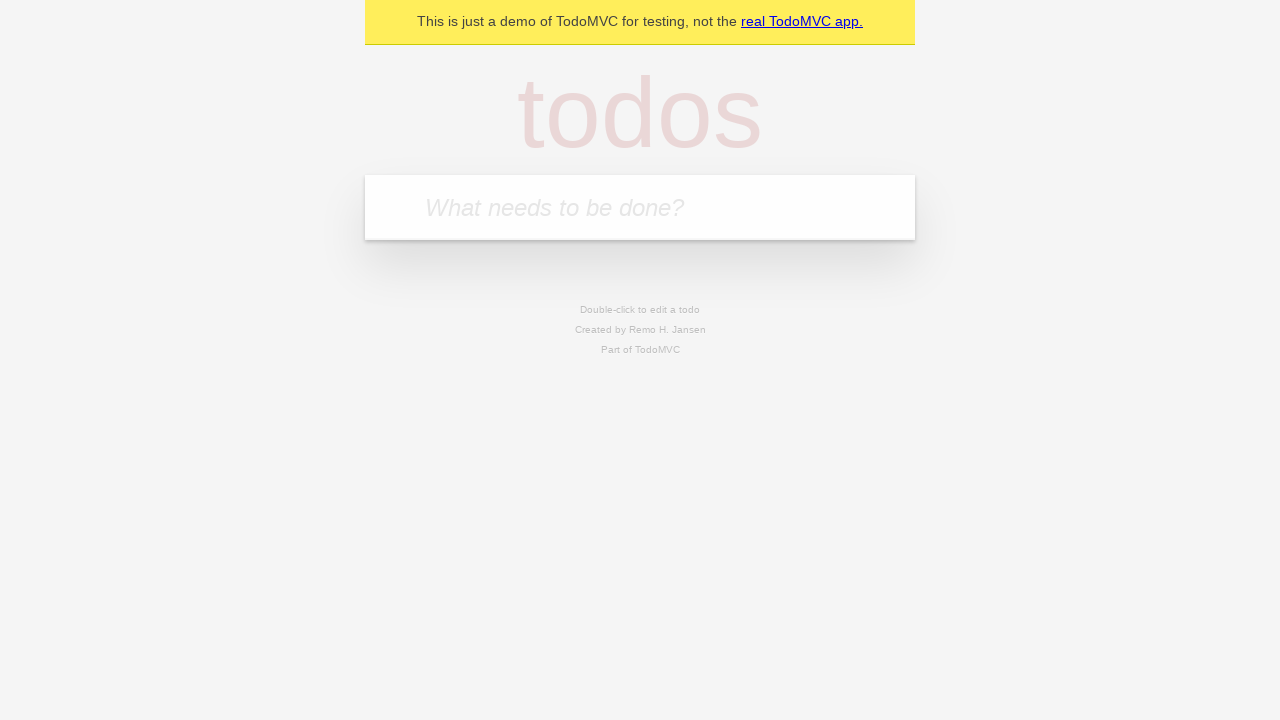

Verified that all completed items have been removed
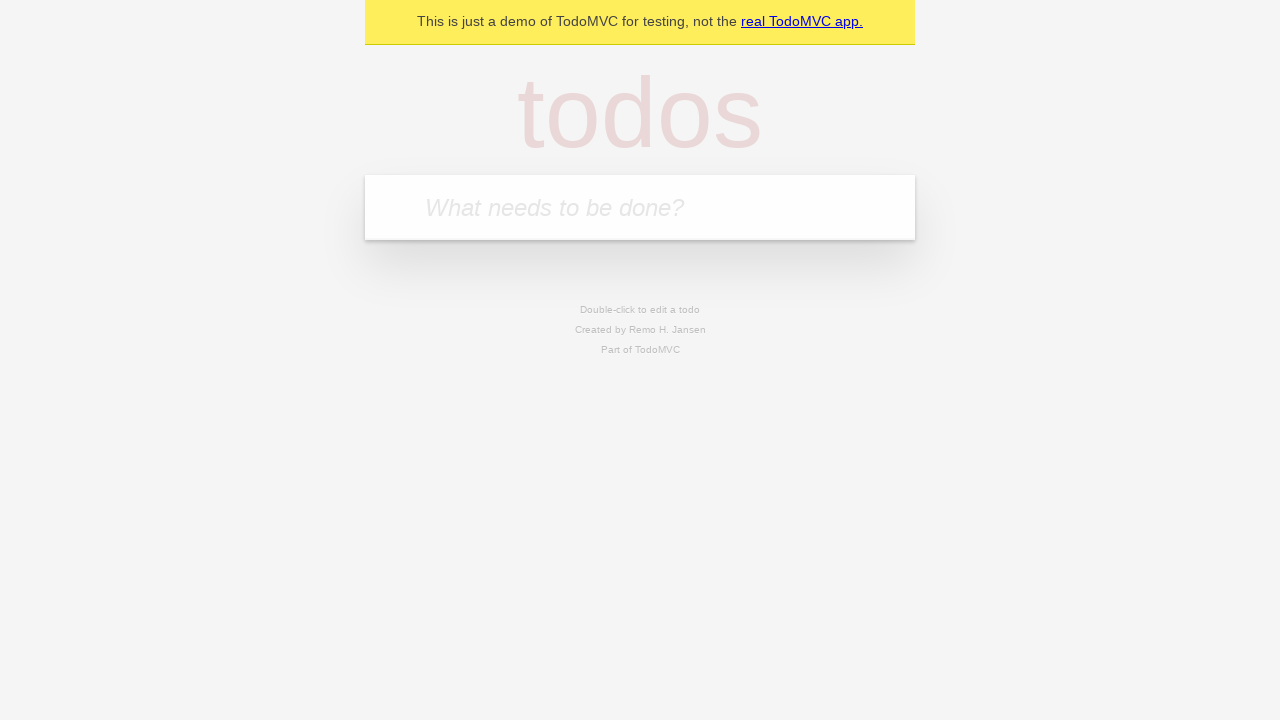

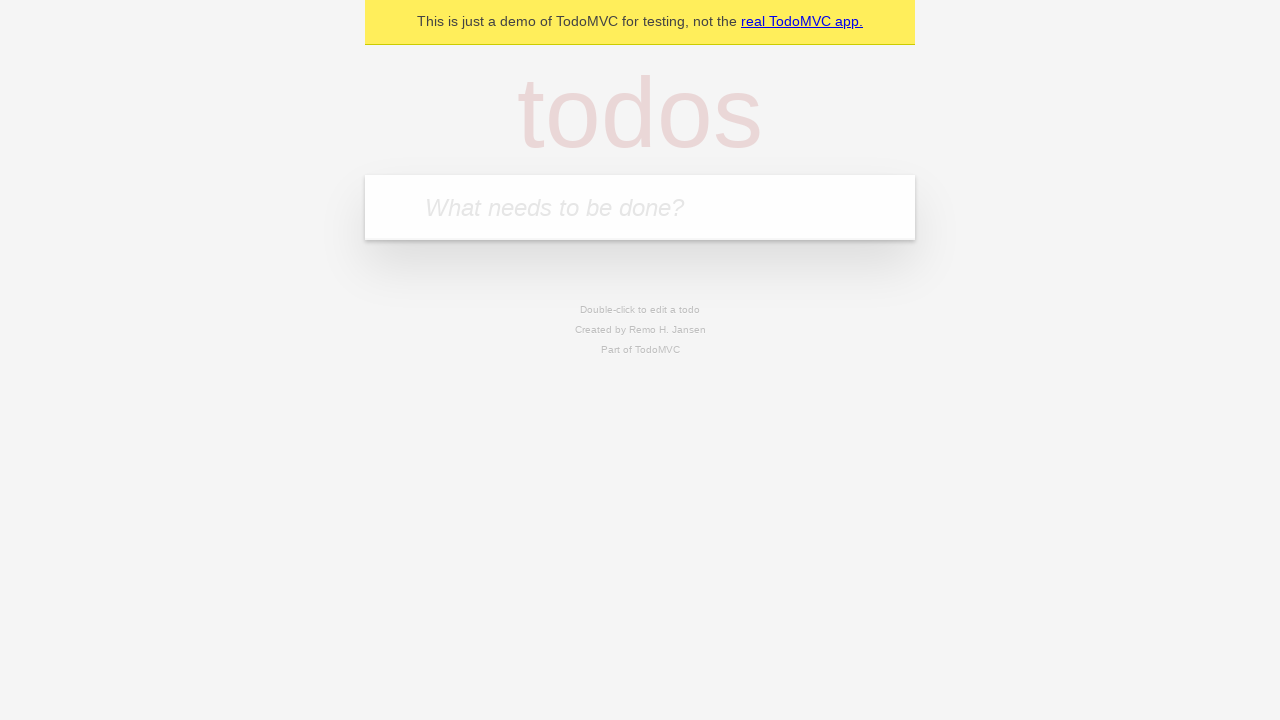